Tests menu navigation by clicking on Customers menu, hovering over submenu items (New, Orders, Shipments), and performing a right-click context menu action on a target element.

Starting URL: https://www.leafground.com/menu.xhtml

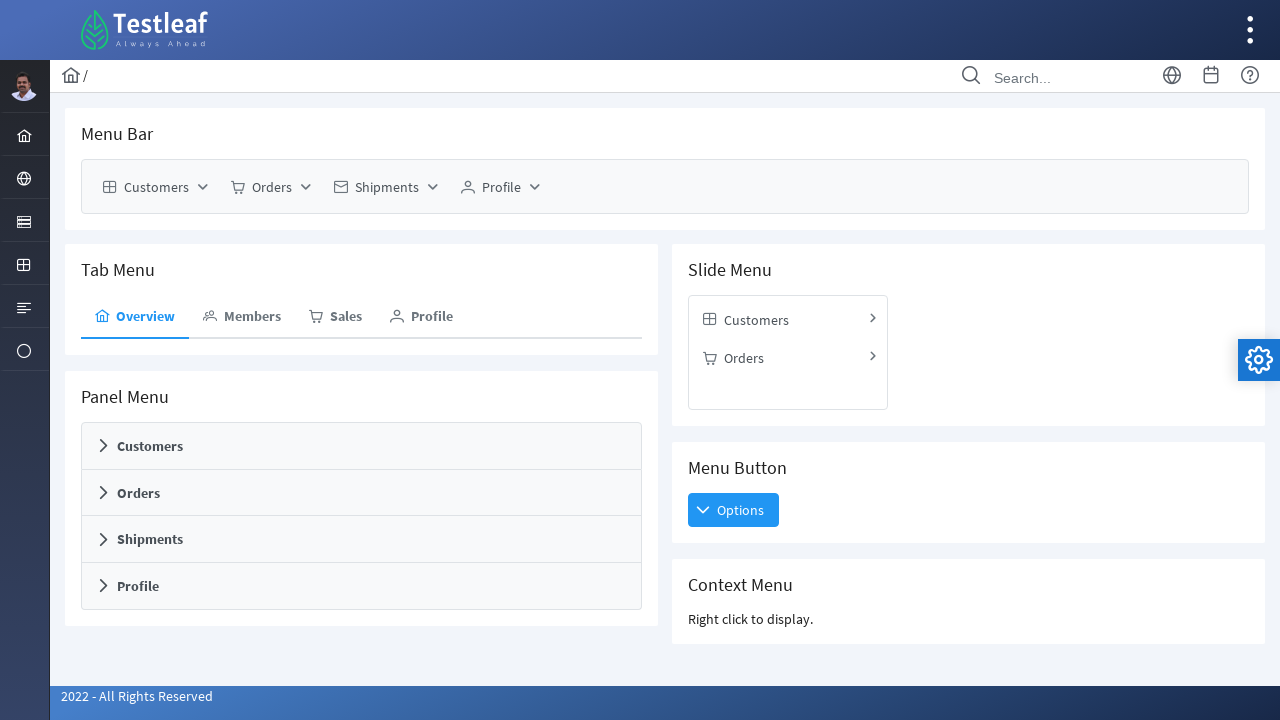

Clicked on Customers menu item at (156, 187) on xpath=(//span[text()='Customers'])[1]
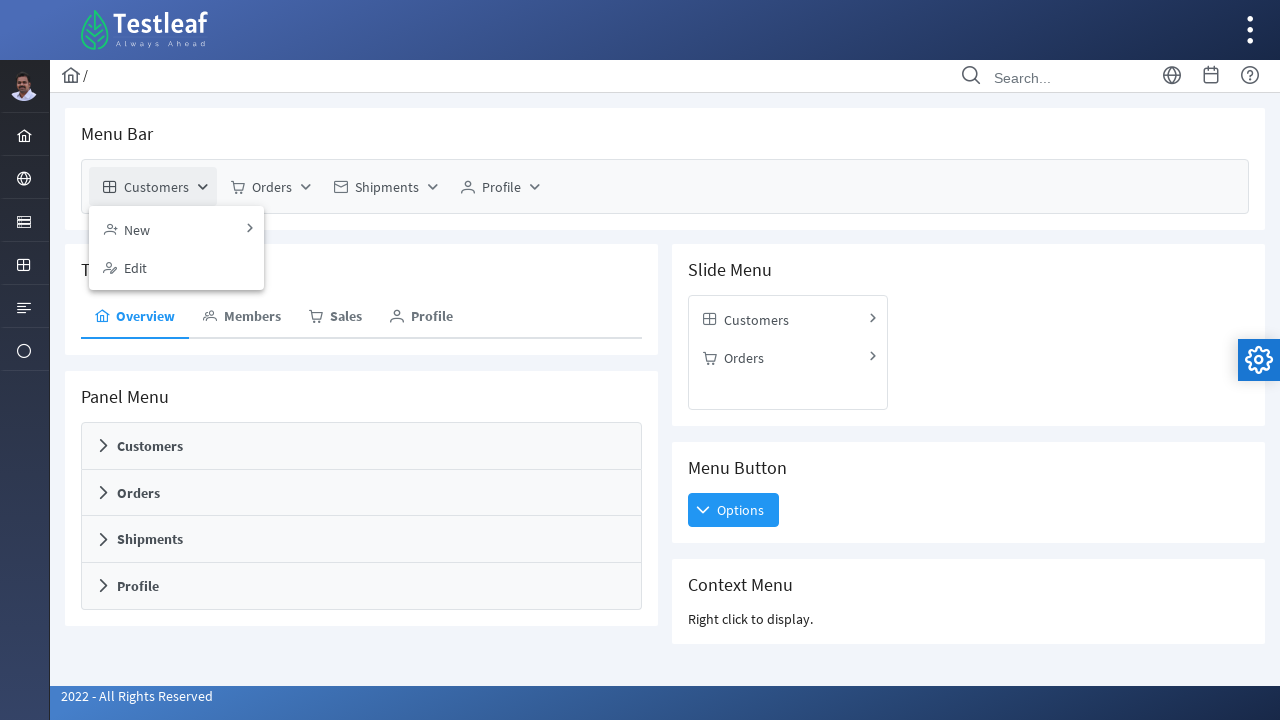

Hovered over New submenu item at (137, 229) on xpath=(//span[text()='New'])[1]
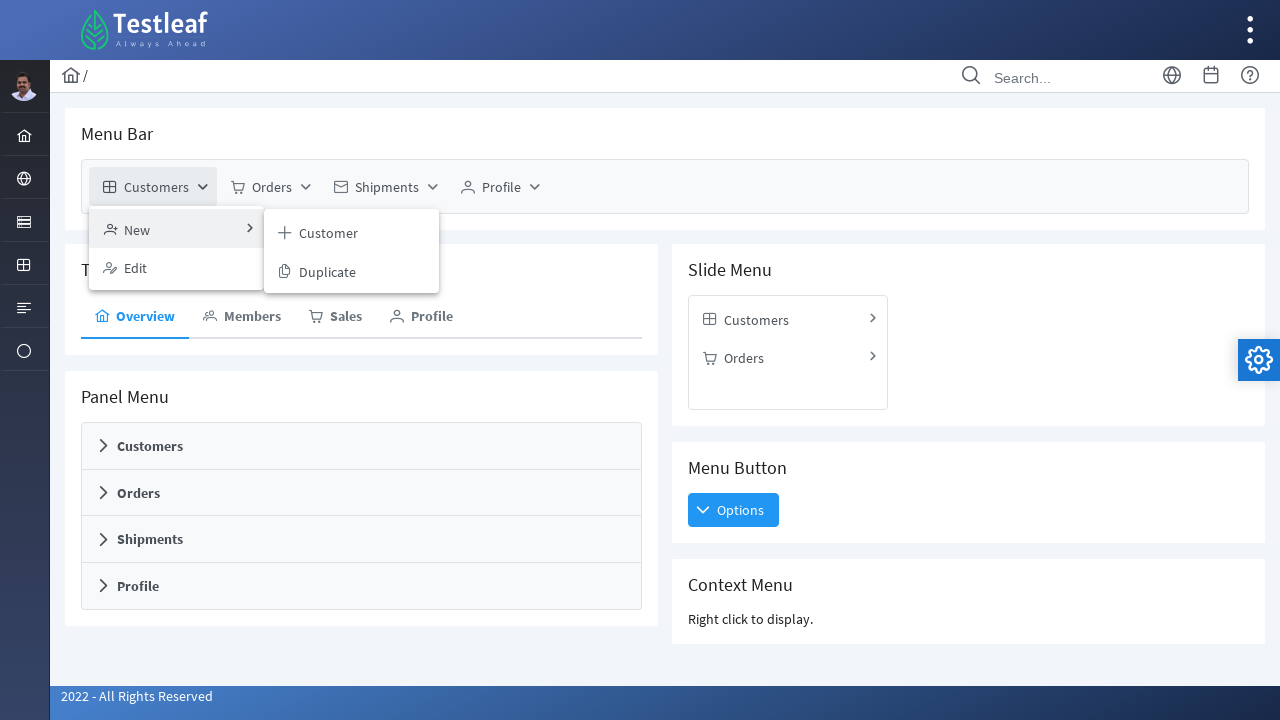

Hovered over Orders submenu item at (272, 187) on xpath=(//span[text()='Orders'])[1]
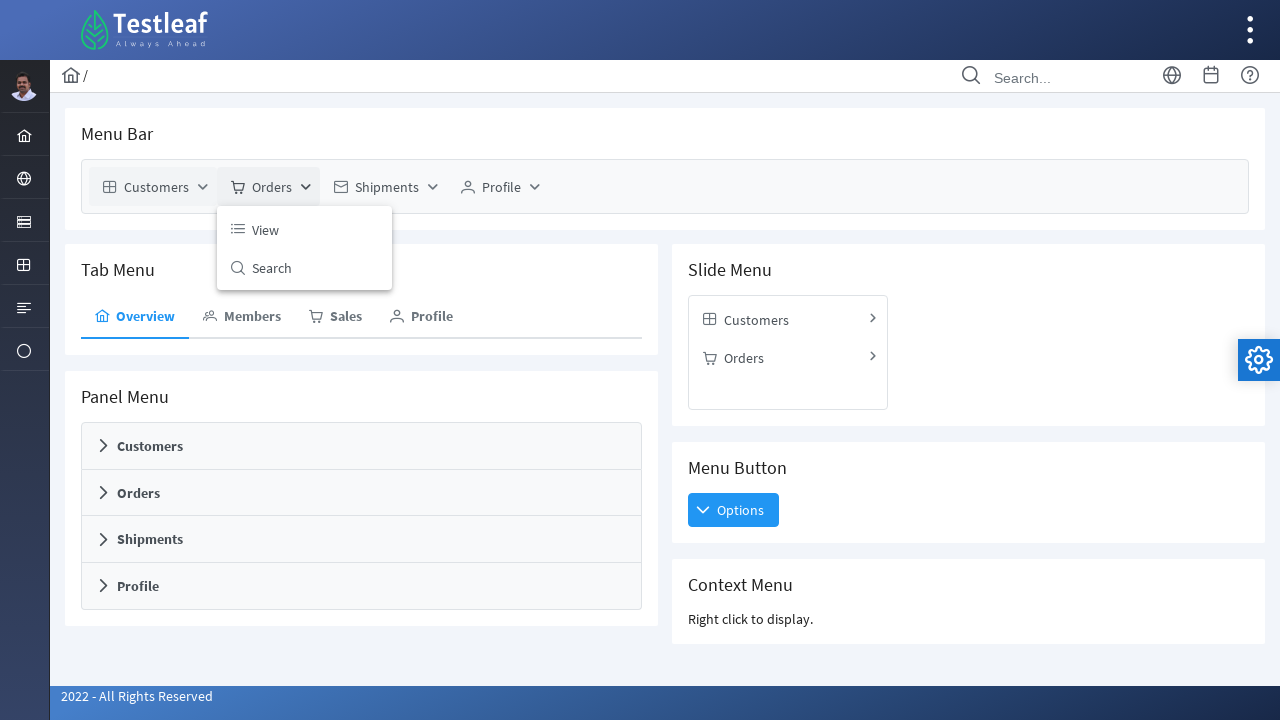

Hovered over Shipments submenu item at (387, 187) on xpath=(//span[text()='Shipments'])[1]
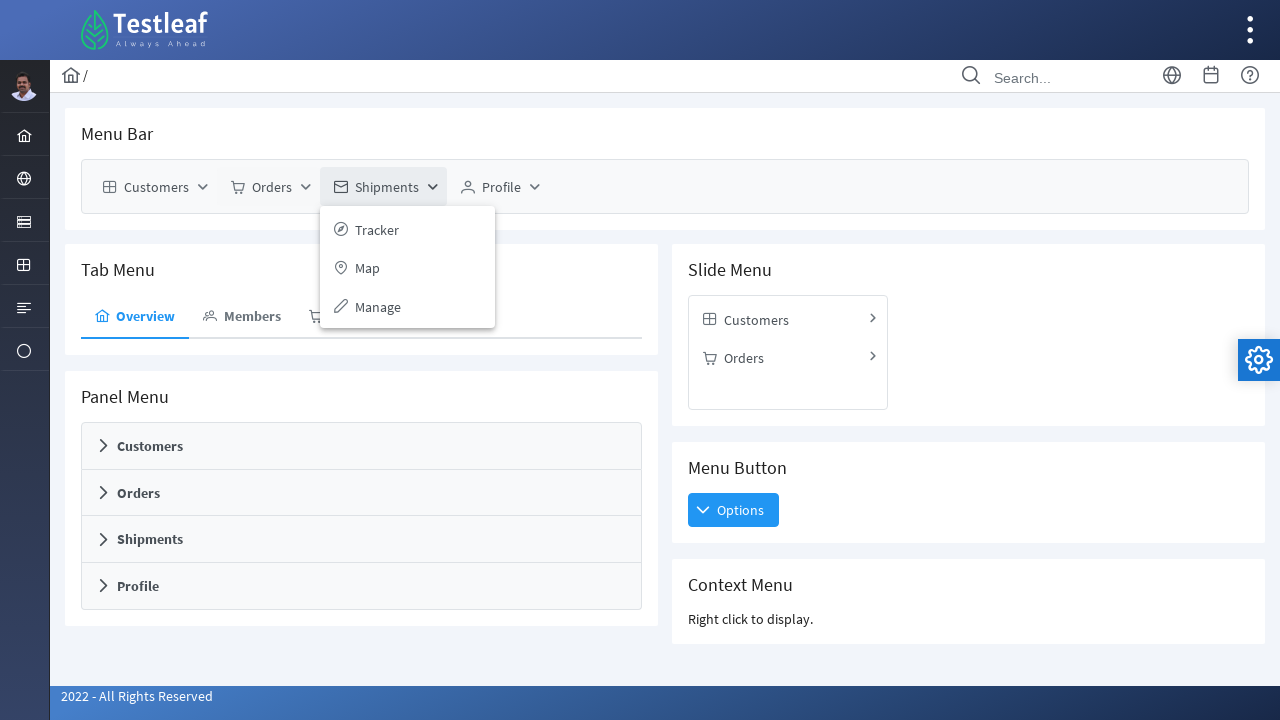

Right-clicked on Context Menu heading at (968, 585) on xpath=//h5[text()='Context Menu']
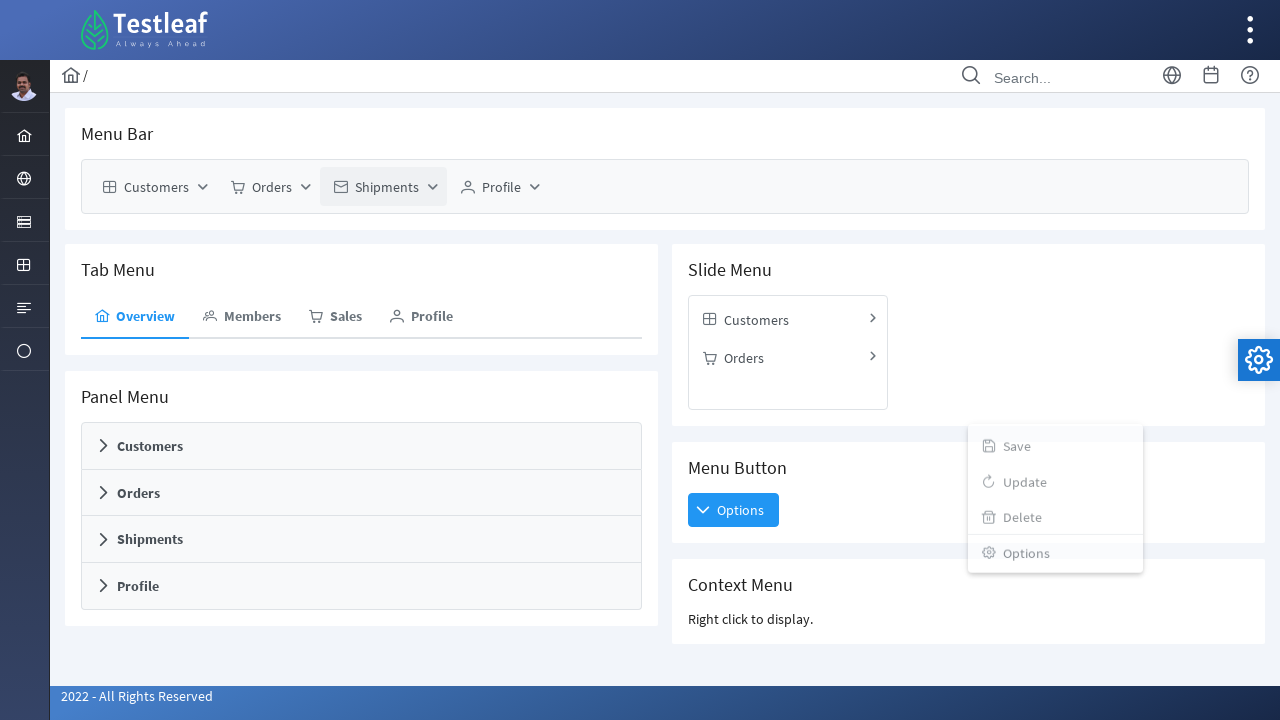

Waited for context menu to appear
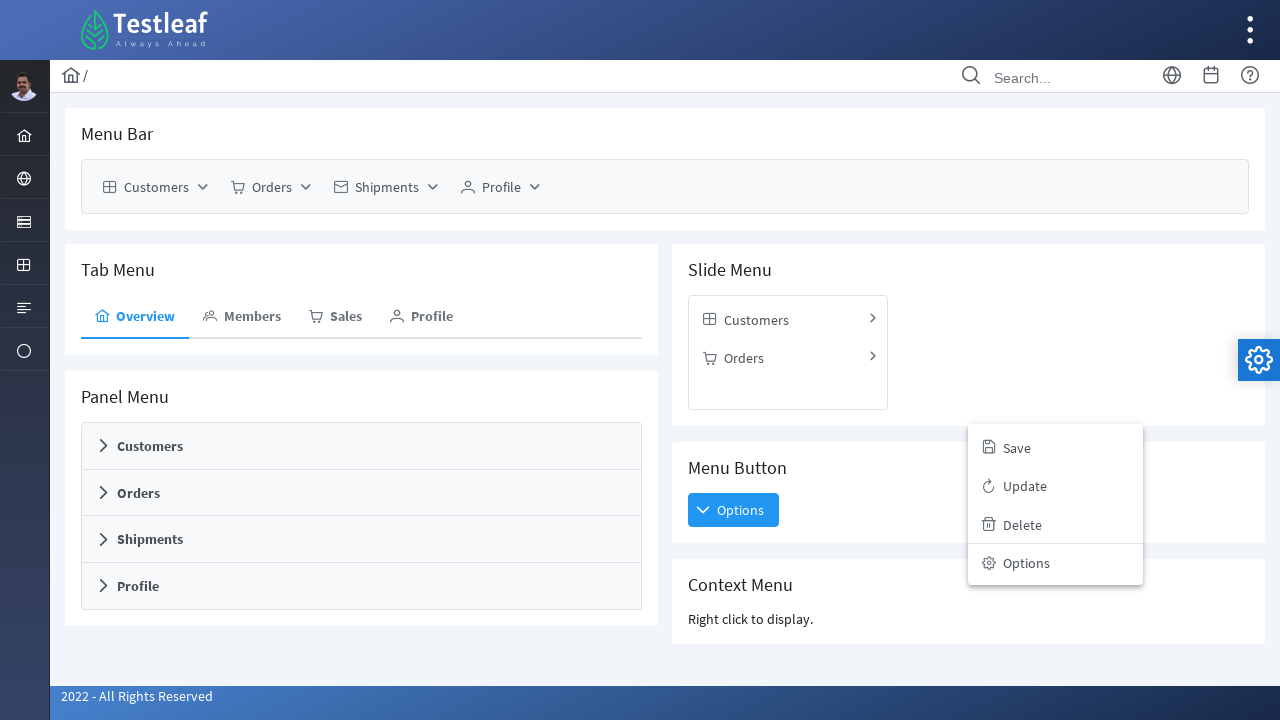

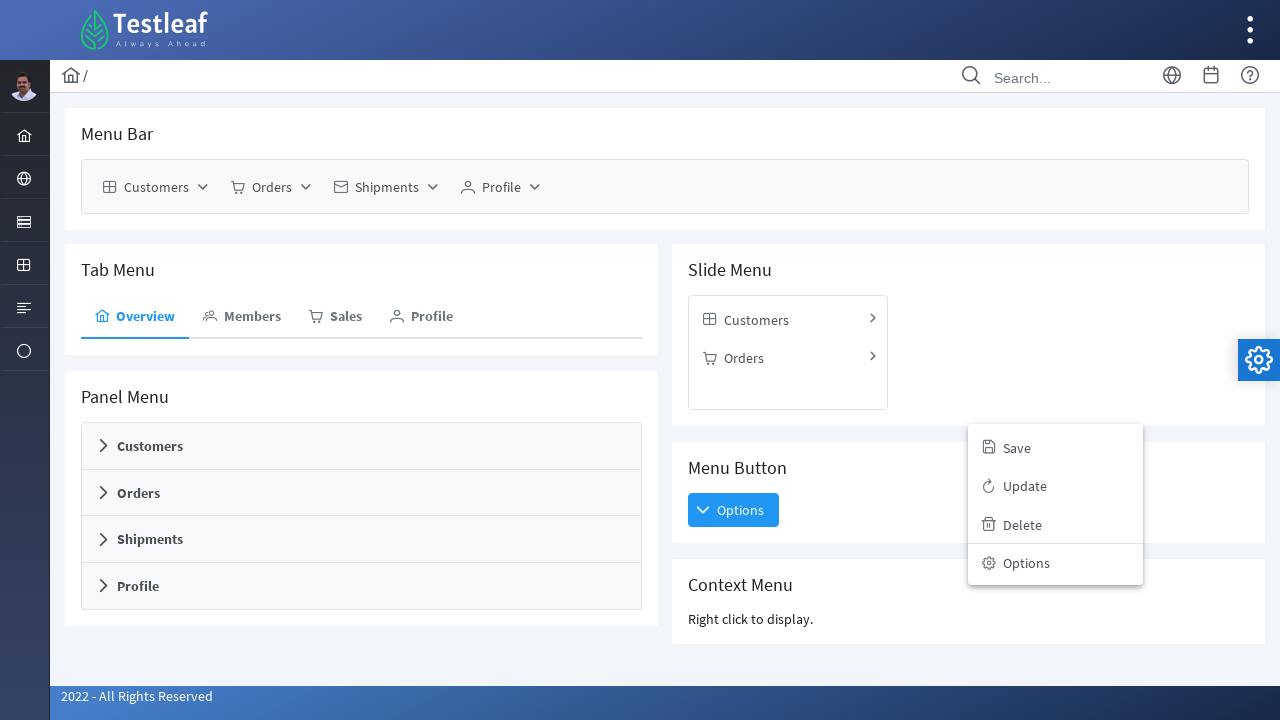